Navigates to the Google Play Store games page for Windows and locates a specific navigation element on the page.

Starting URL: https://play.google.com/store/games?device=windows

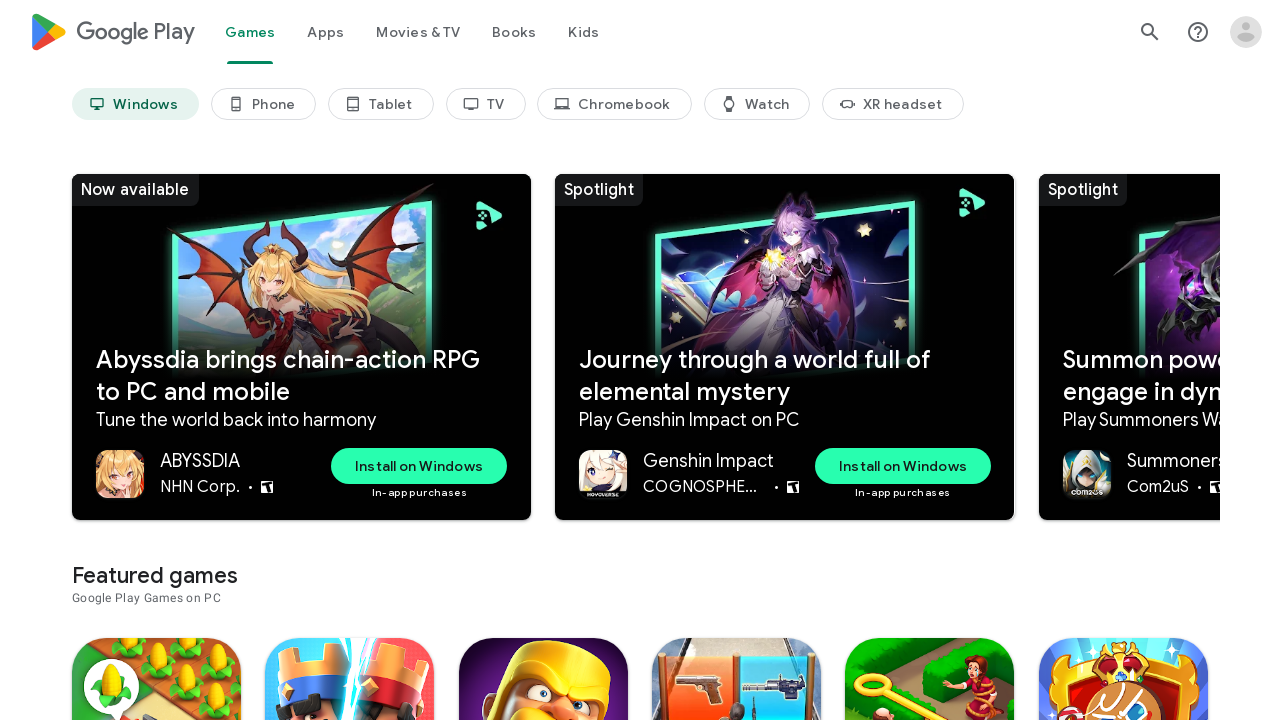

Navigated to Google Play Store games page for Windows
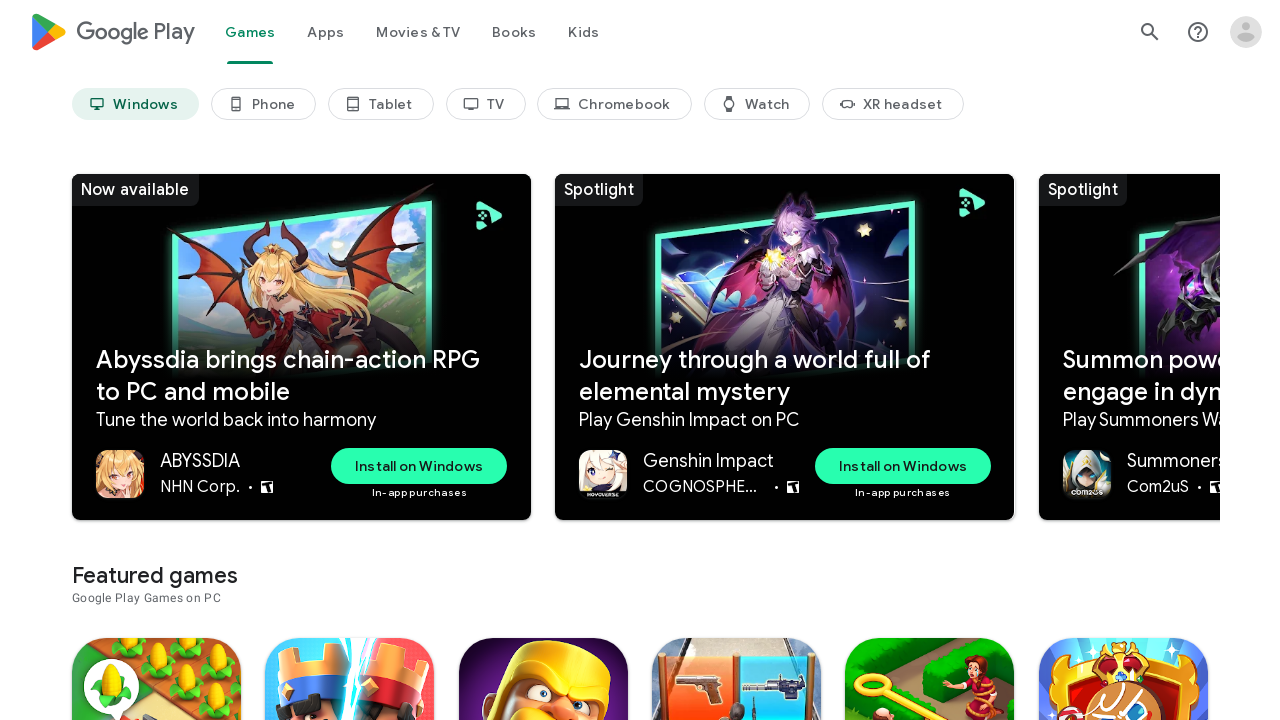

Navigation element 'a.f0UV3d' loaded on the page
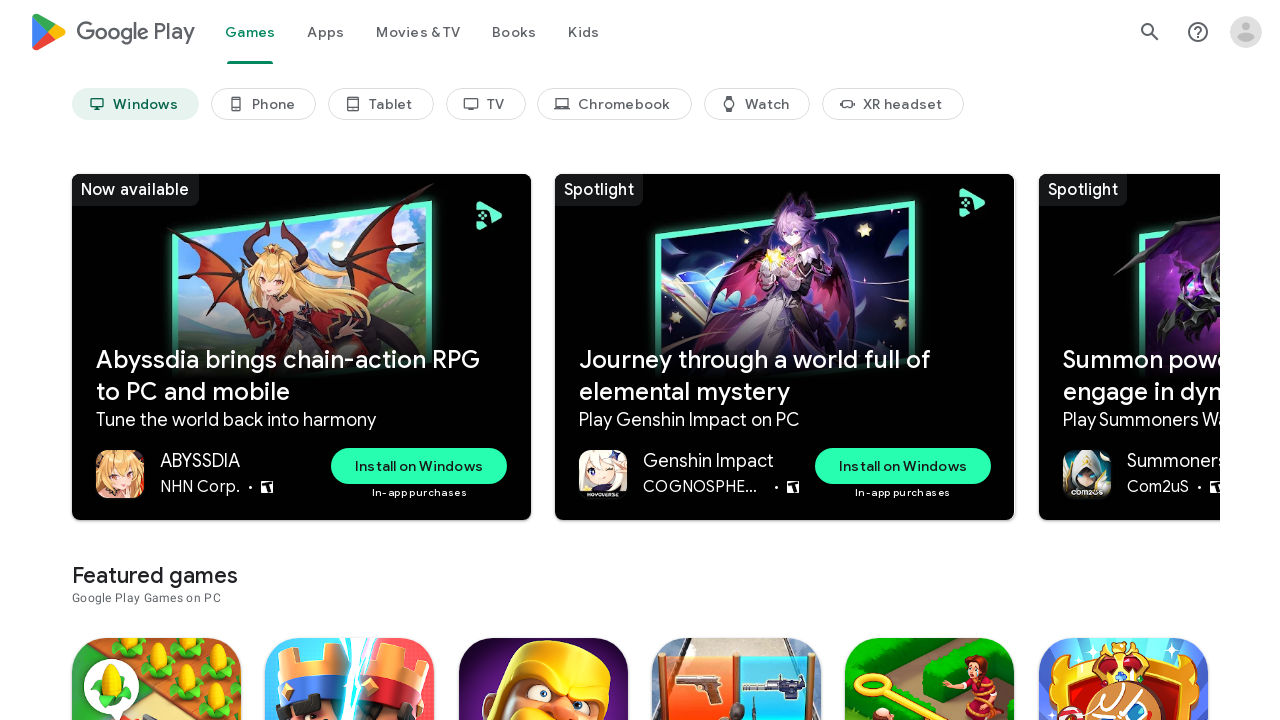

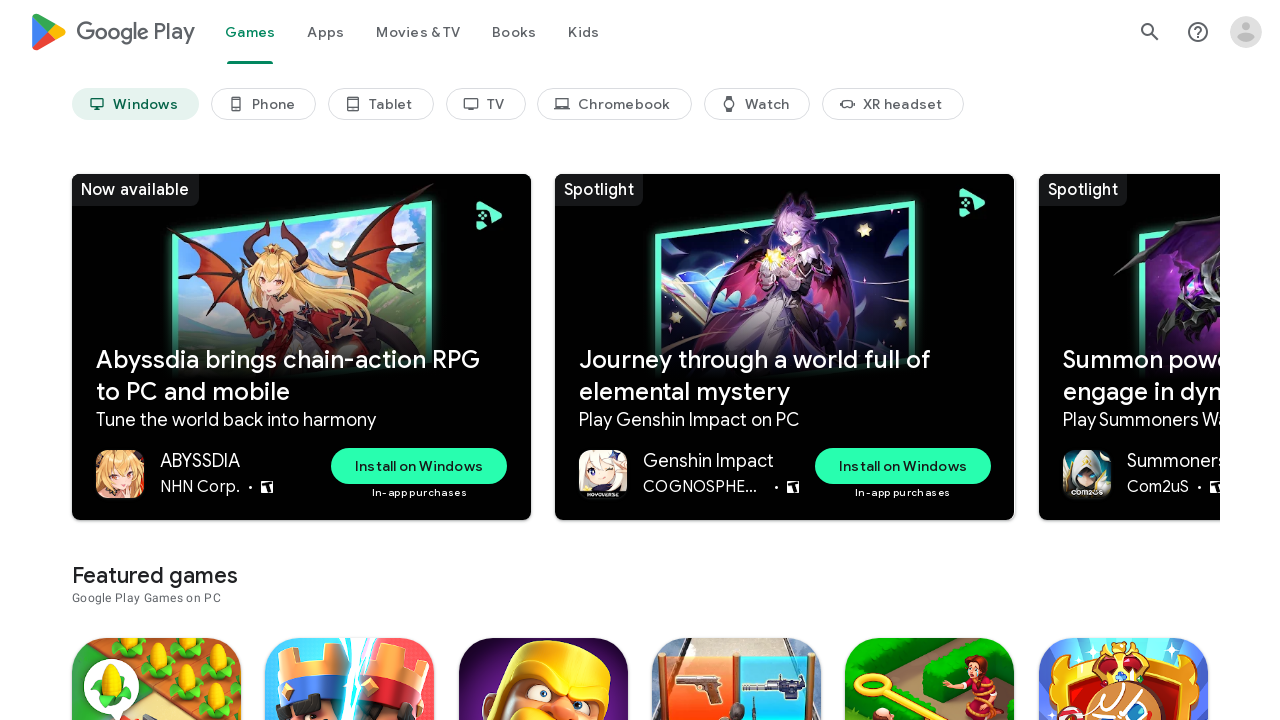